Tests clicking on a blue button with dynamic class attributes on the UI Testing Playground class attribute page to verify consistent button interaction.

Starting URL: http://uitestingplayground.com/classattr

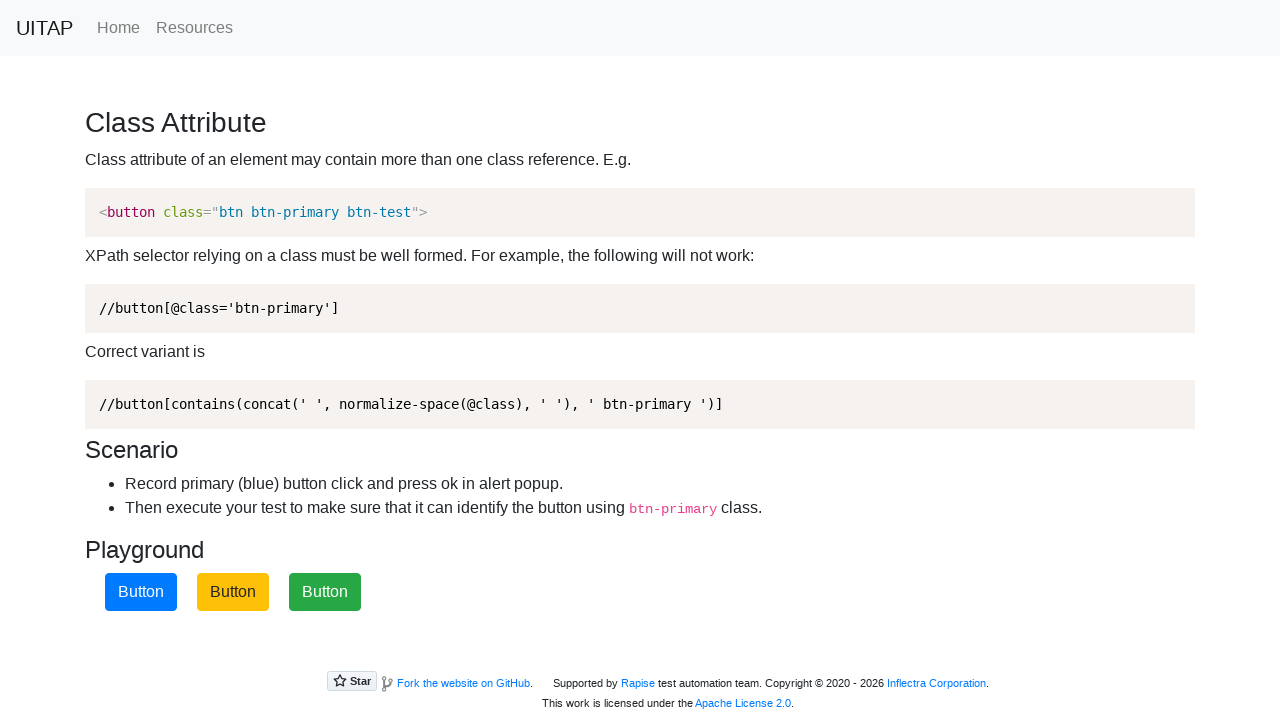

Navigated to UI Testing Playground class attribute page
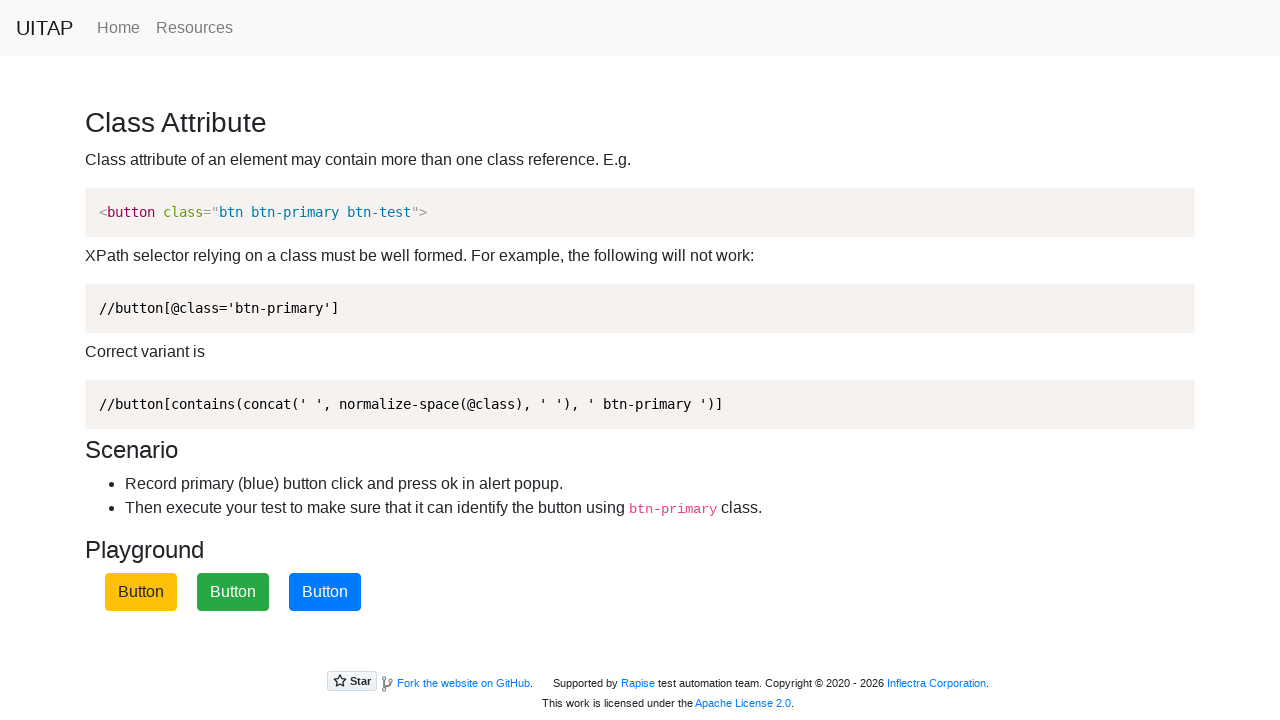

Clicked the blue button with dynamic class attributes at (325, 592) on button.btn-primary
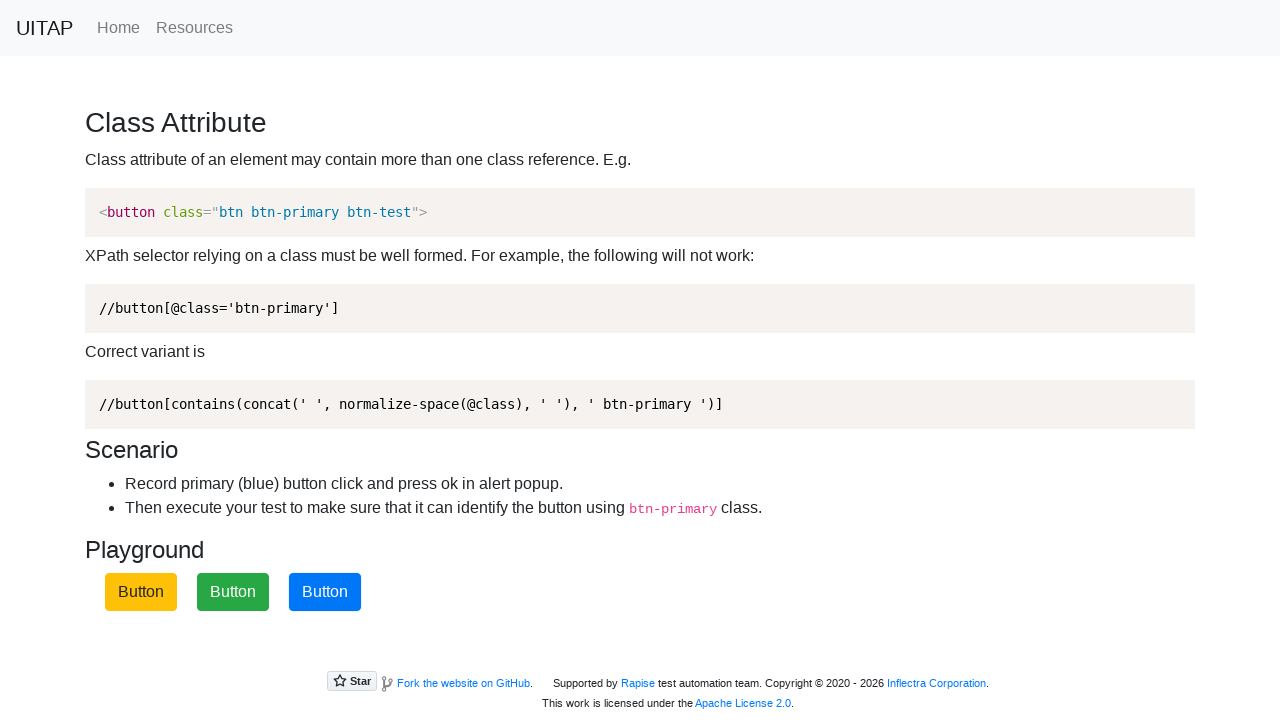

Waited for button interaction result
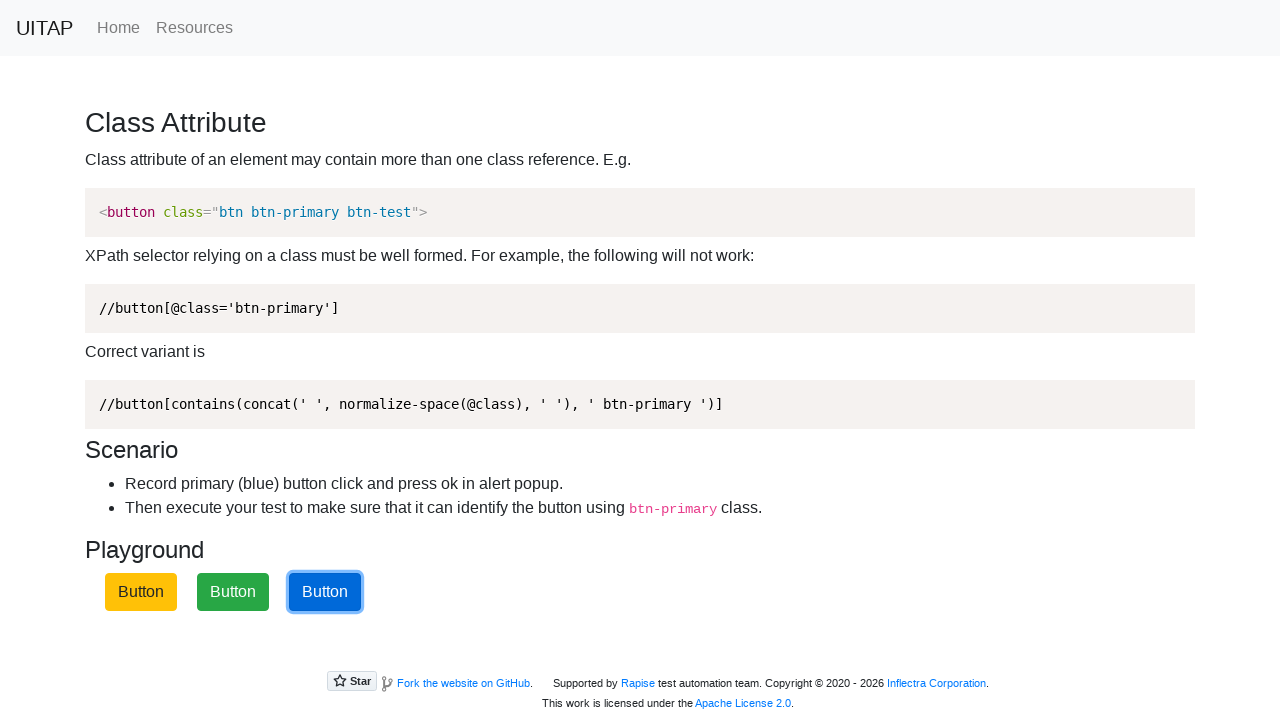

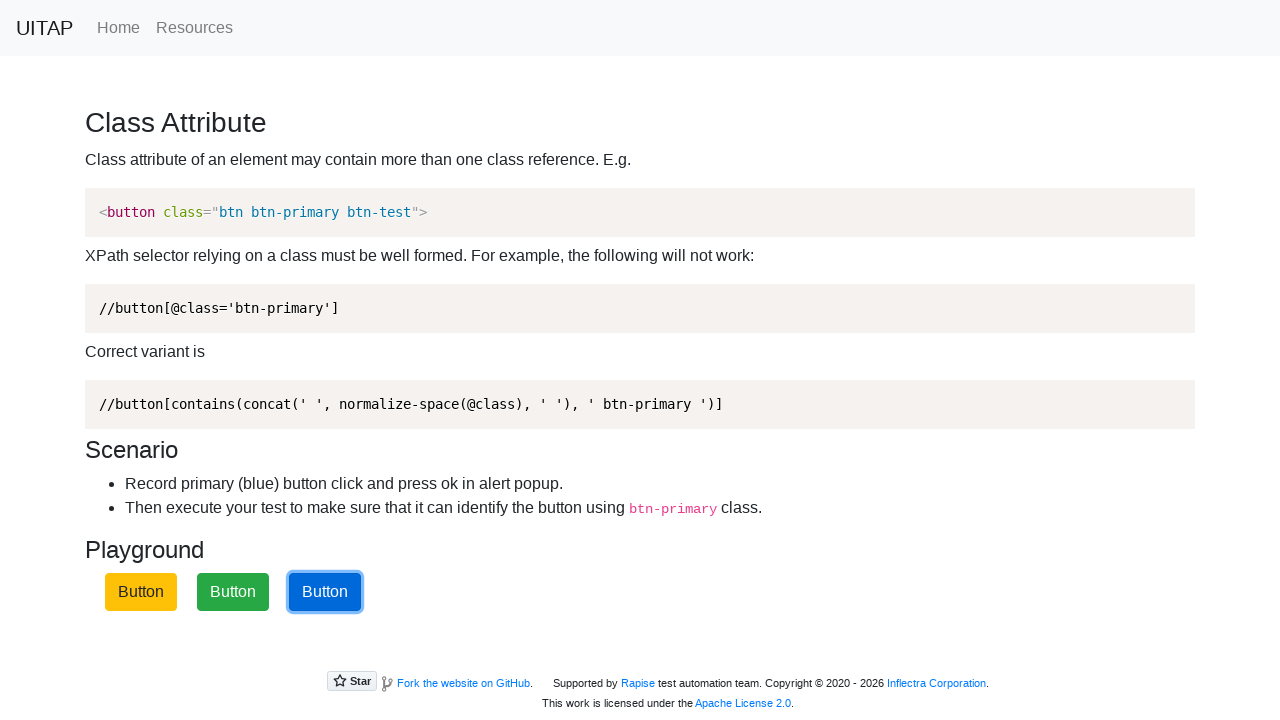